Tests dynamic content controls by clicking Remove and Add buttons and verifying the corresponding messages appear

Starting URL: https://the-internet.herokuapp.com/dynamic_controls

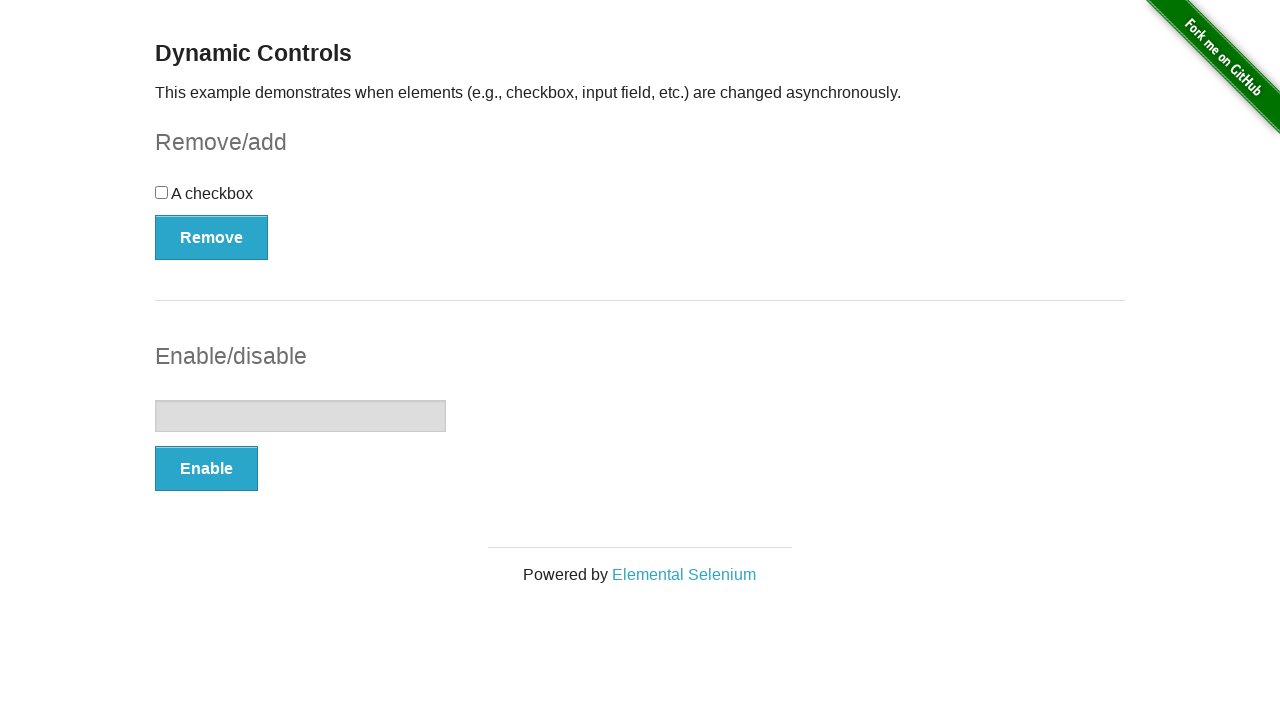

Navigated to dynamic controls test page
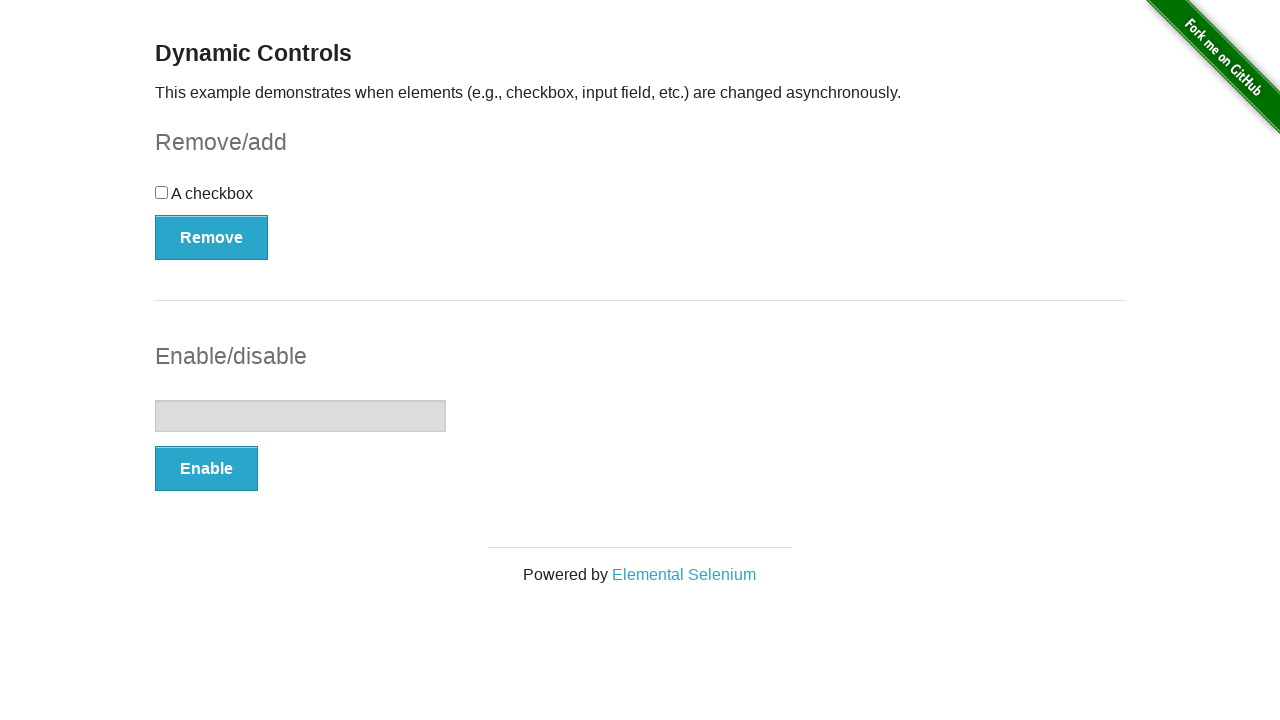

Clicked Remove button at (212, 237) on text='Remove'
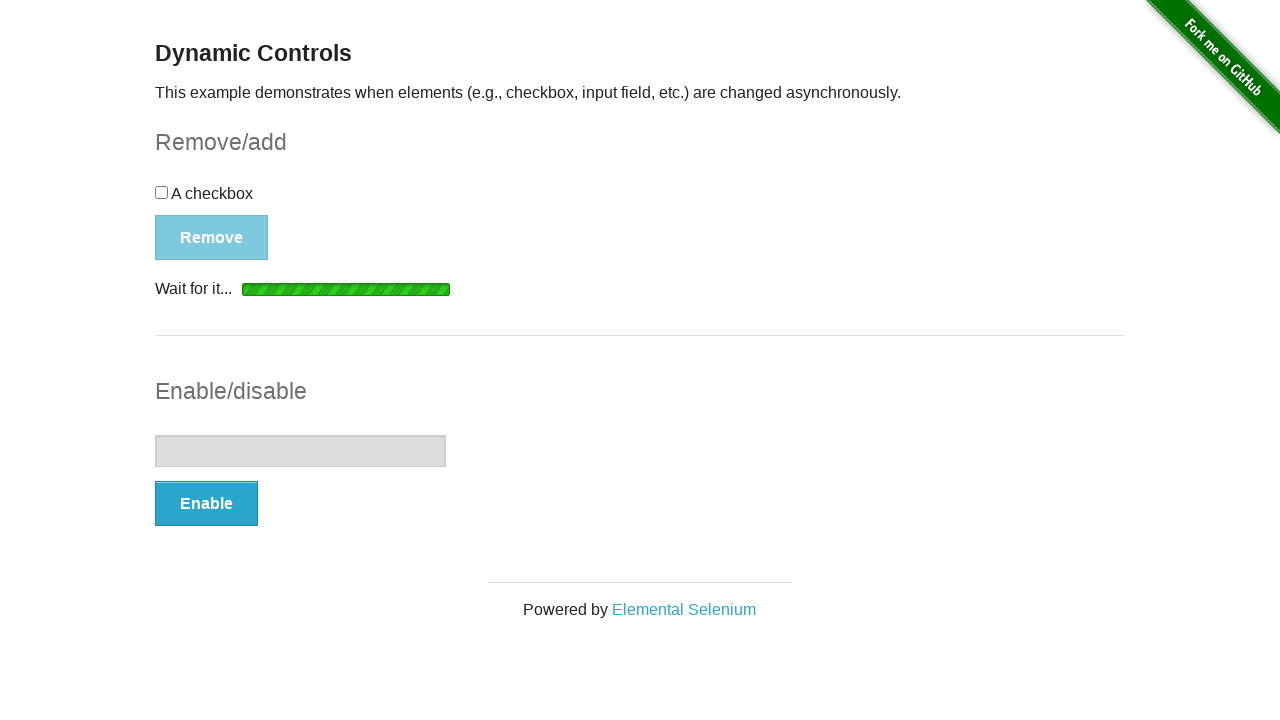

Verified 'It's gone!' message appeared after clicking Remove
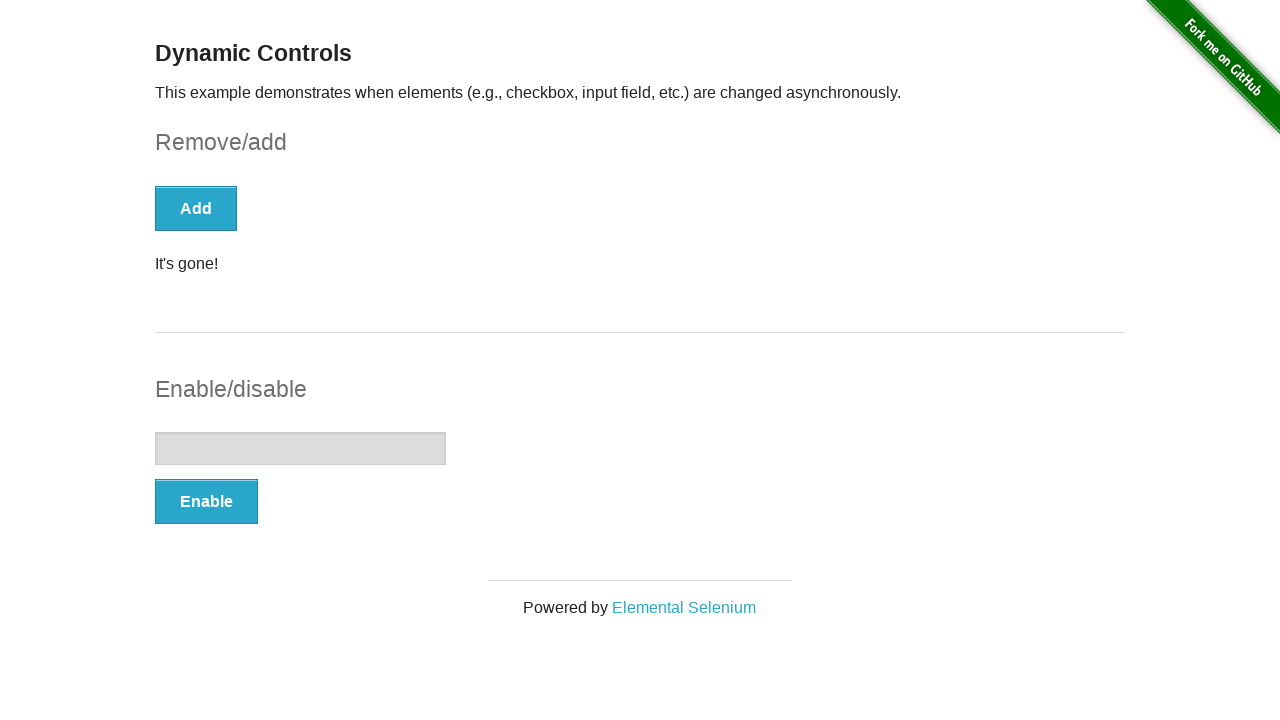

Clicked Add button at (196, 208) on text='Add'
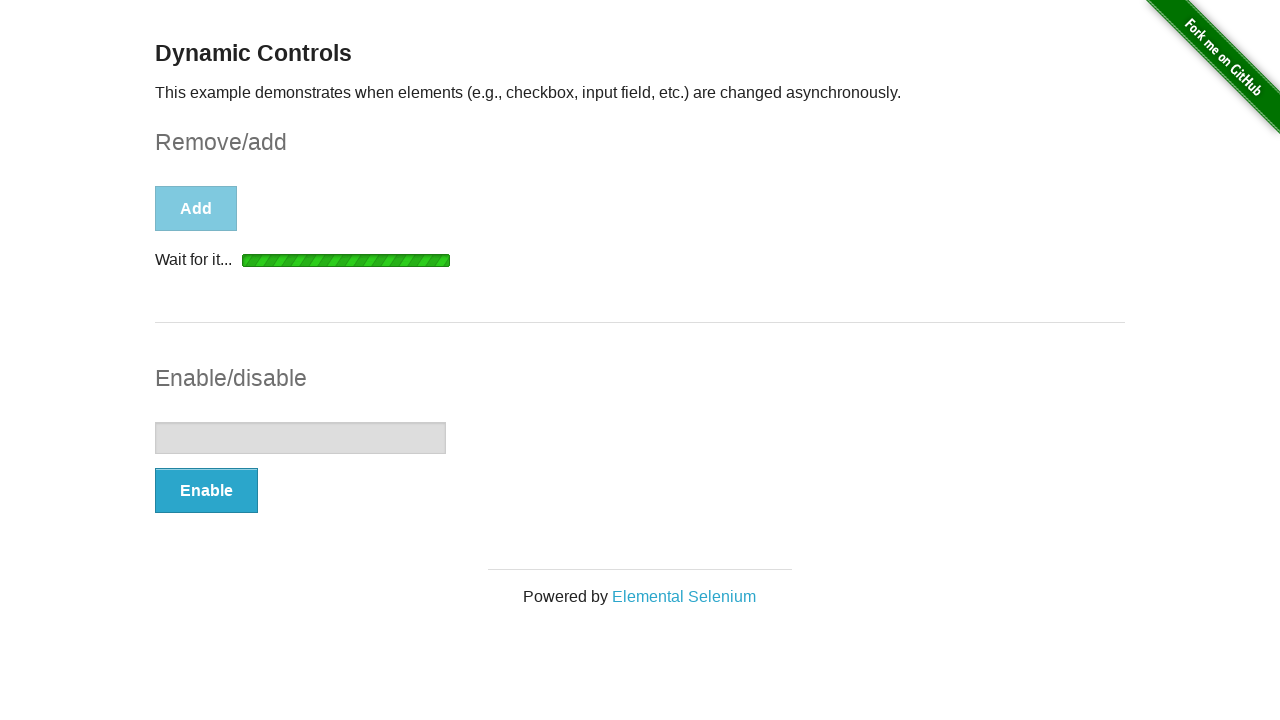

Verified 'It's back!' message appeared after clicking Add
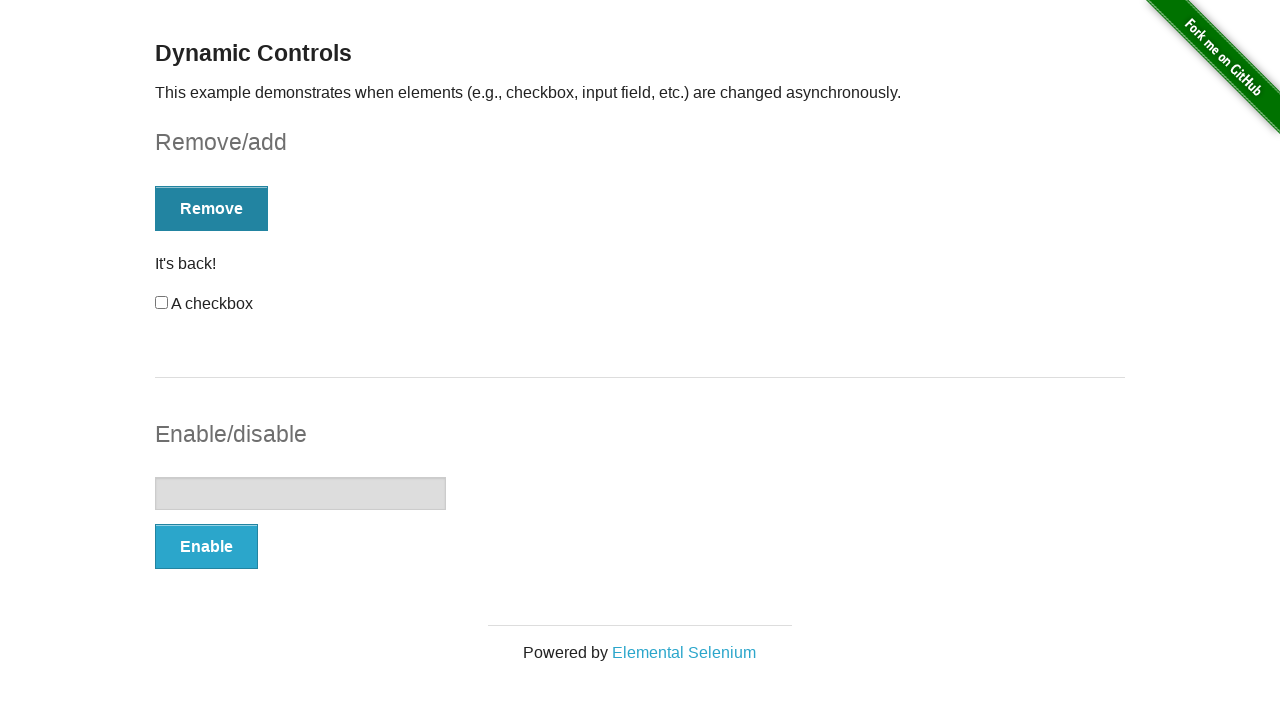

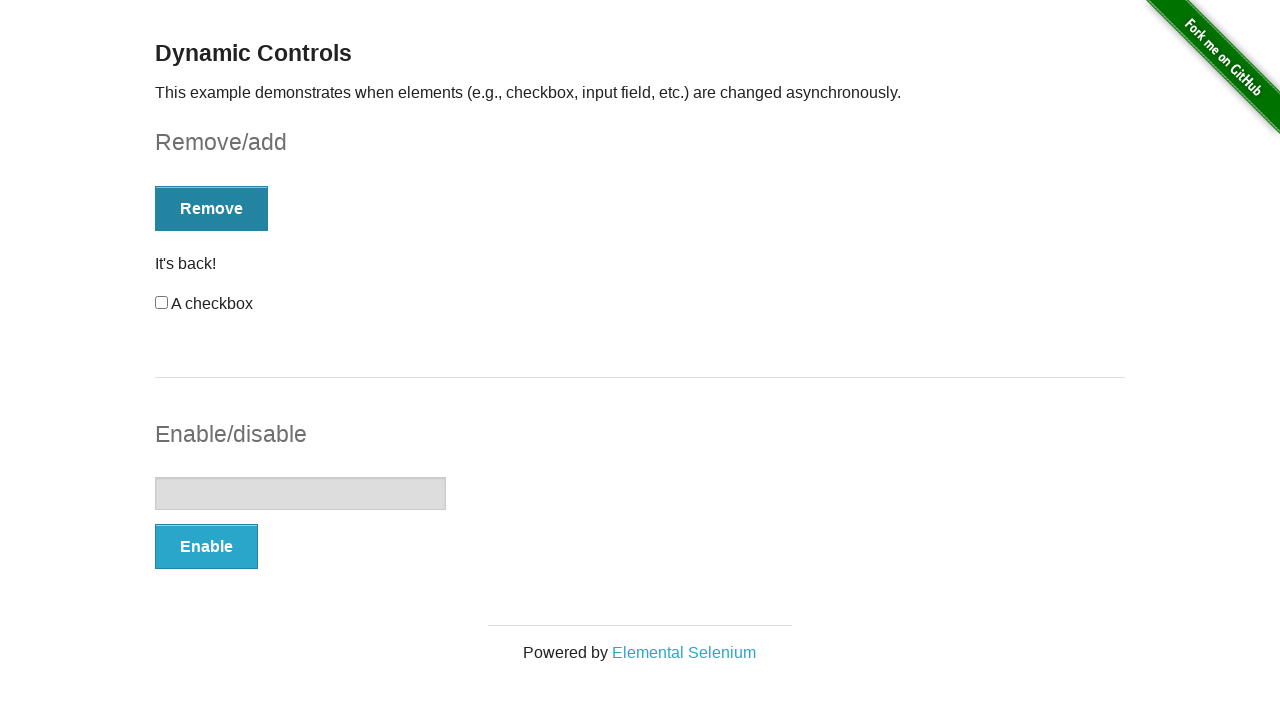